Tests iframe handling by navigating to a W3Schools JavaScript tryit page, switching to the result iframe, and clicking a button within it

Starting URL: https://www.w3schools.com/js/tryit.asp?filename=tryjs_myfirst

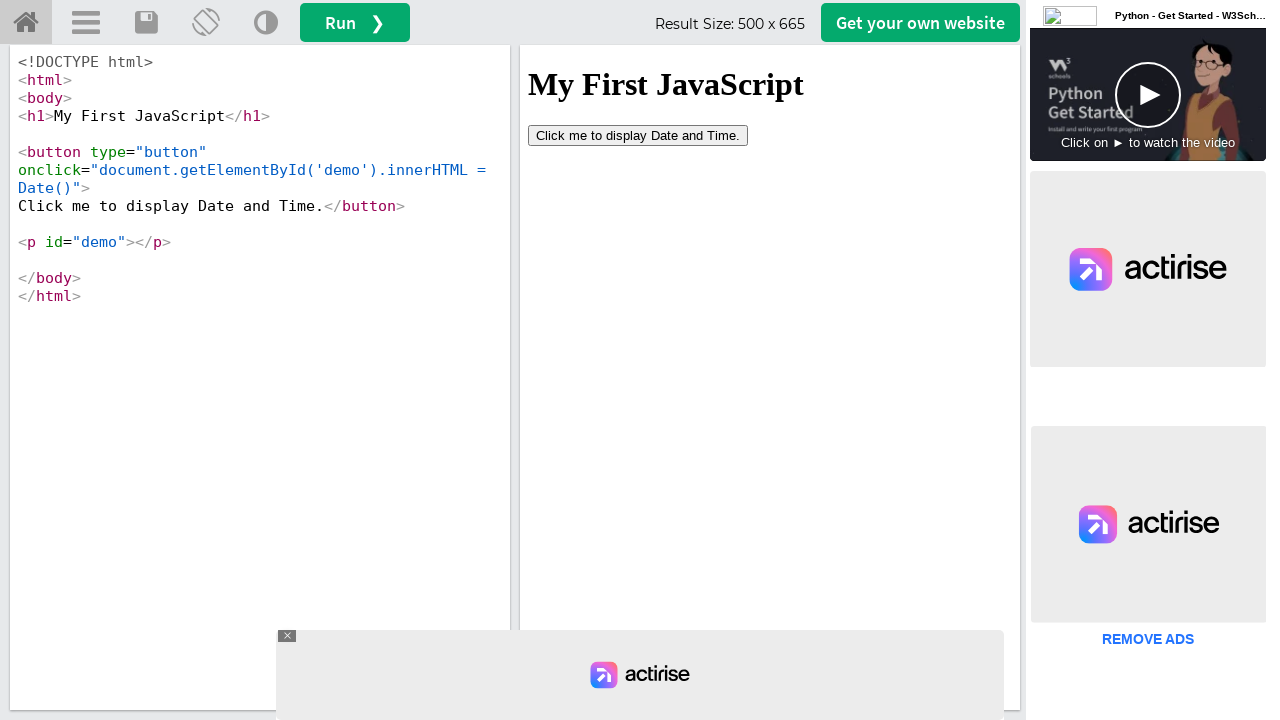

Waited for iframe with id 'iframeResult' to load
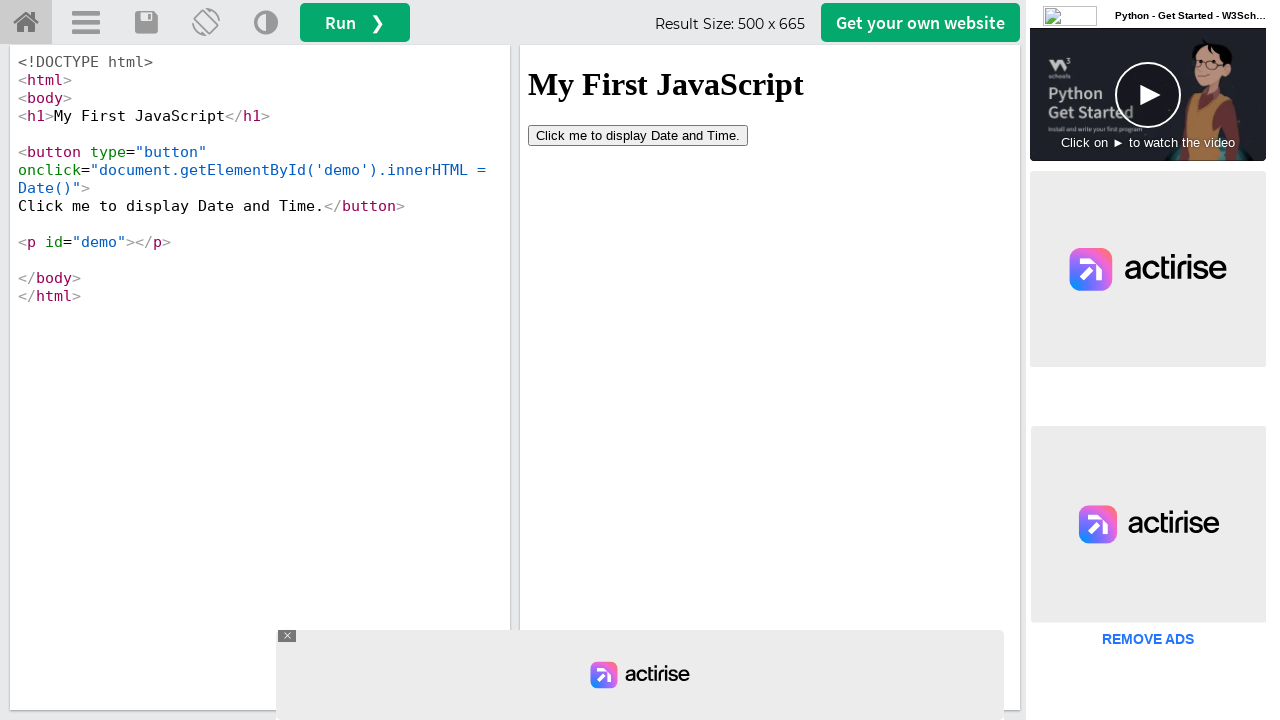

Located and switched to the result iframe
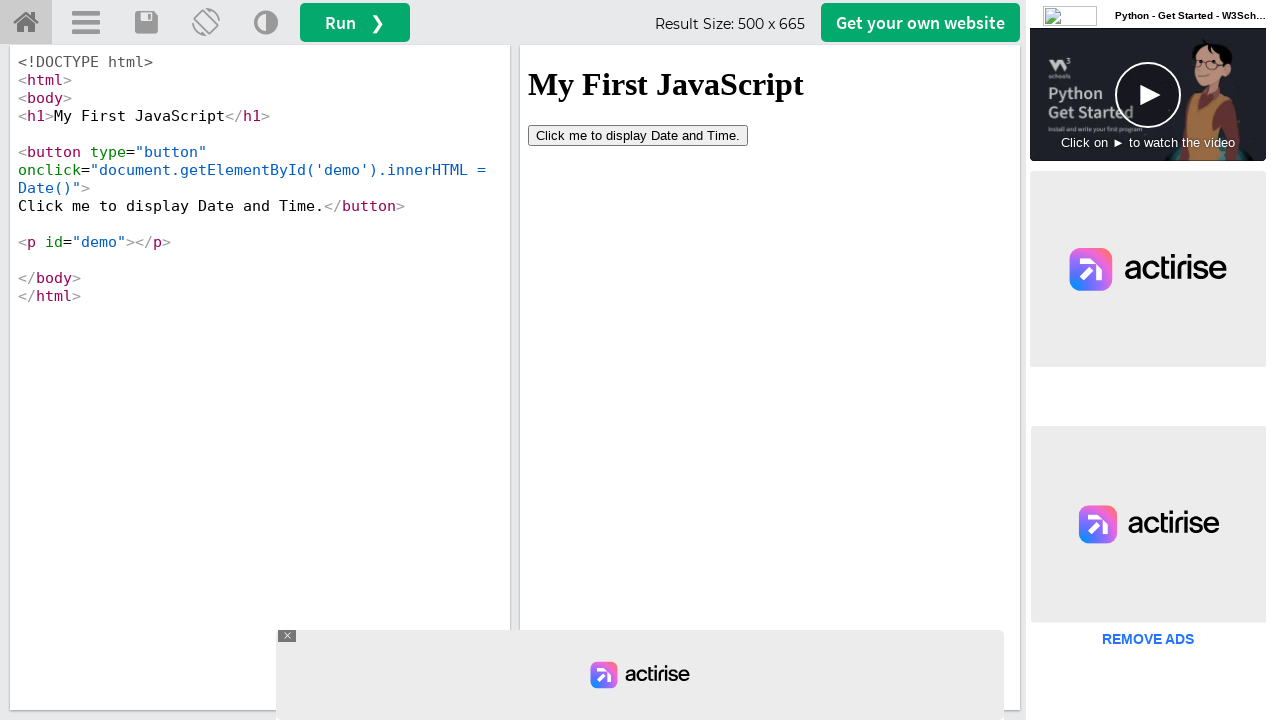

Clicked button within the iframe at (638, 135) on #iframeResult >> internal:control=enter-frame >> button[type='button']
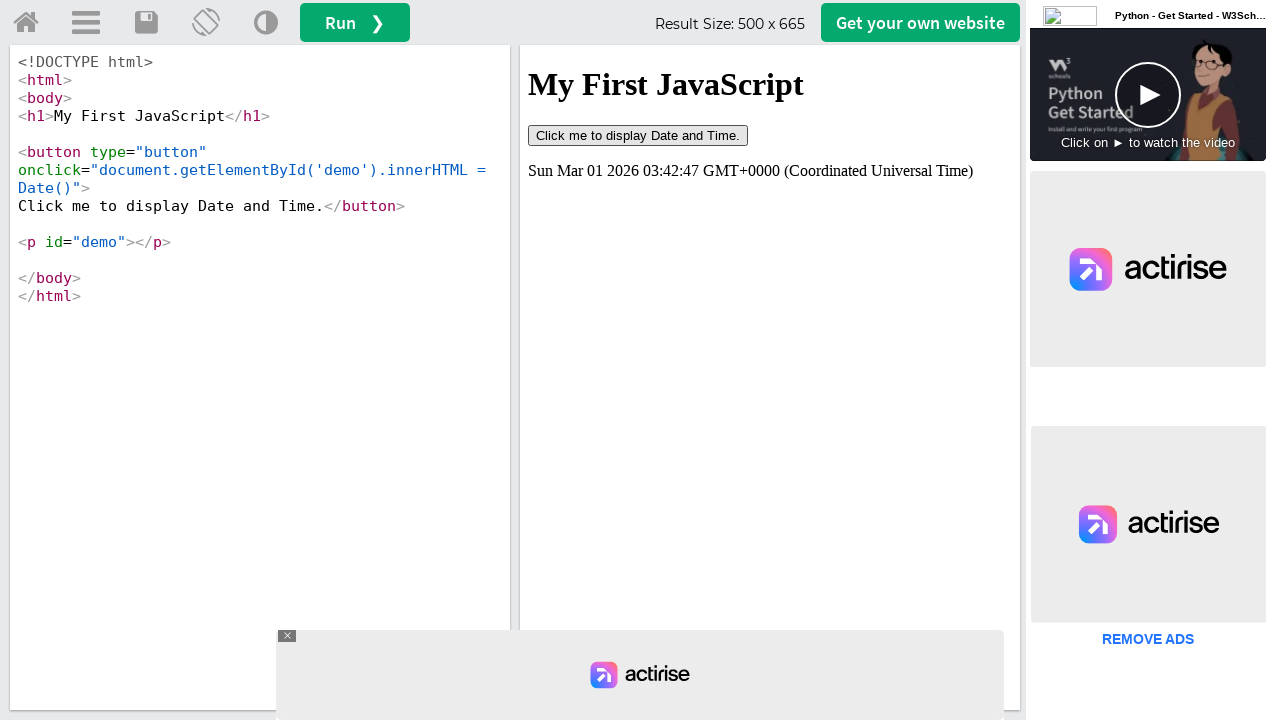

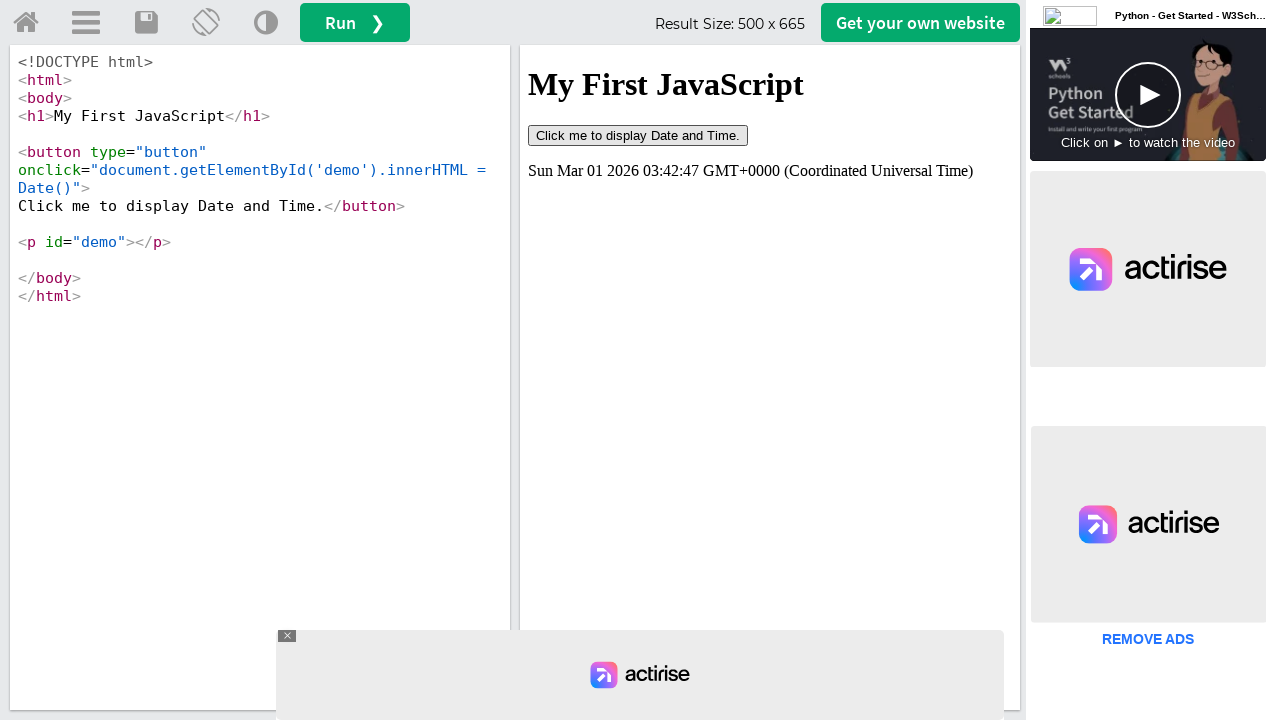